Tests iframe interaction by switching to iframe, filling a form, and verifying results

Starting URL: https://techglobal-training.com/frontend/iframes

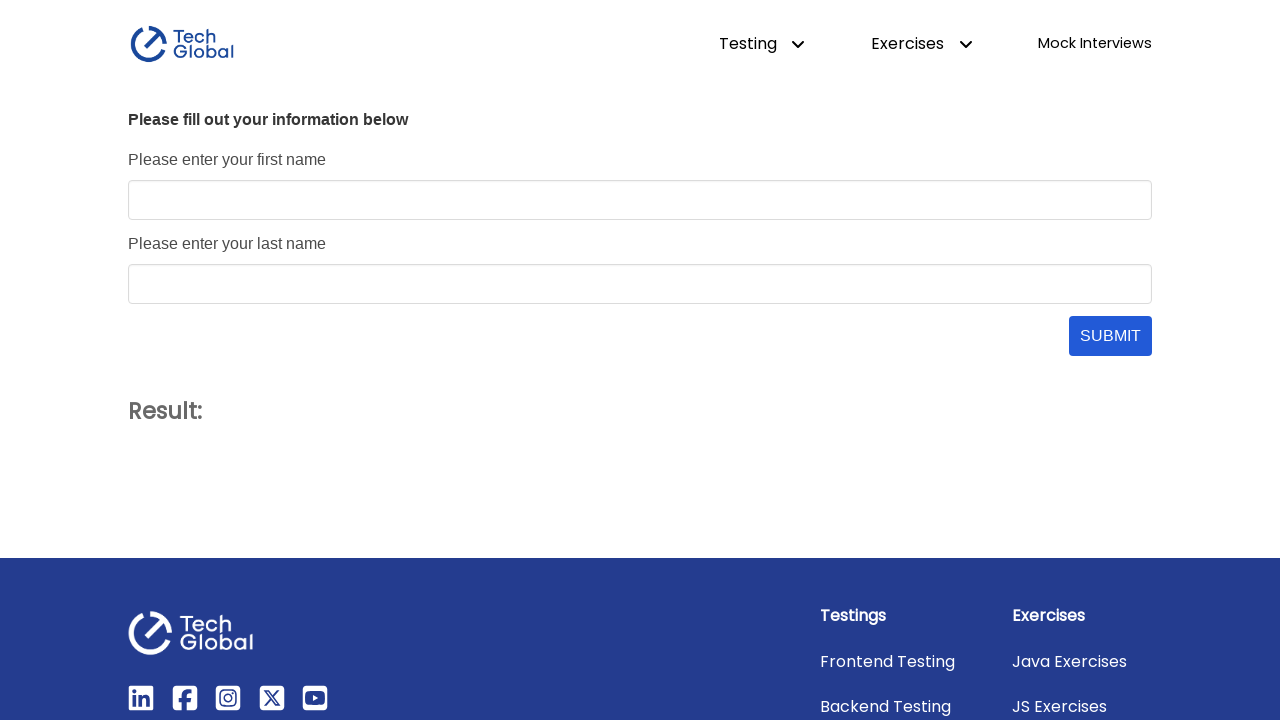

Switched to 'form_frame' iframe
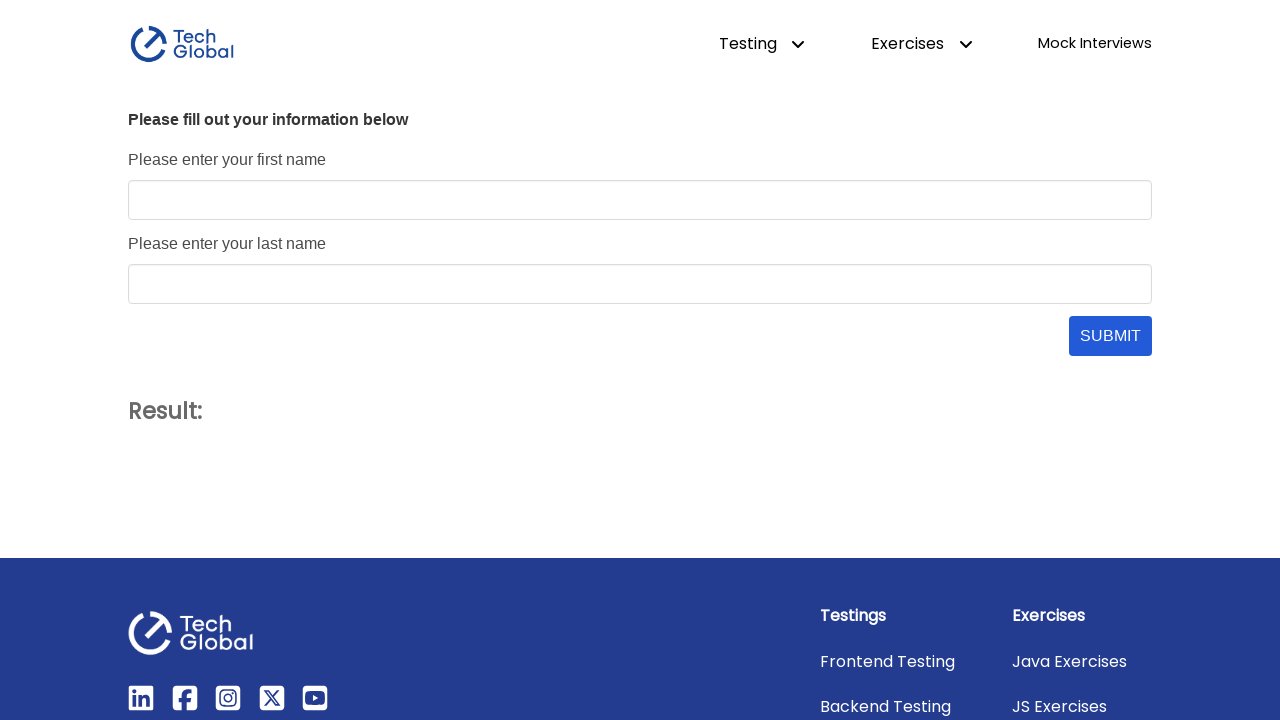

Filled first name field with 'nurettin' in iframe on #first_name
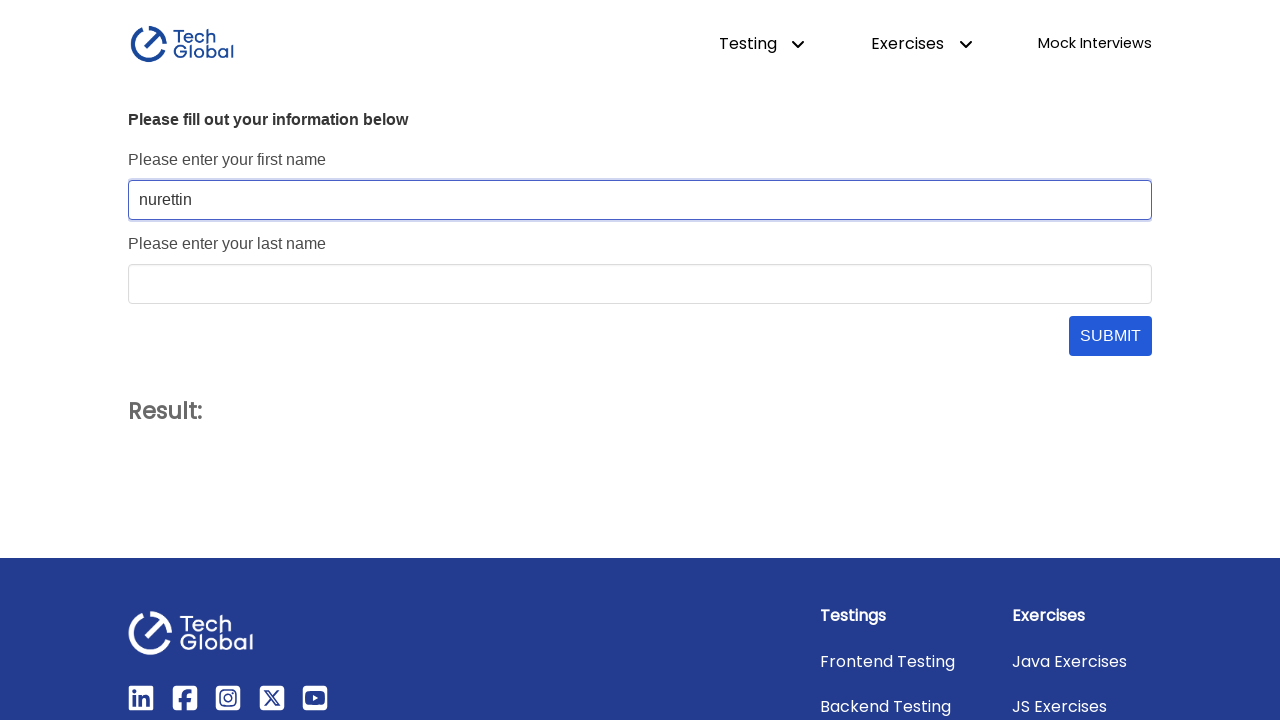

Filled last name field with 'kek' in iframe on #last_name
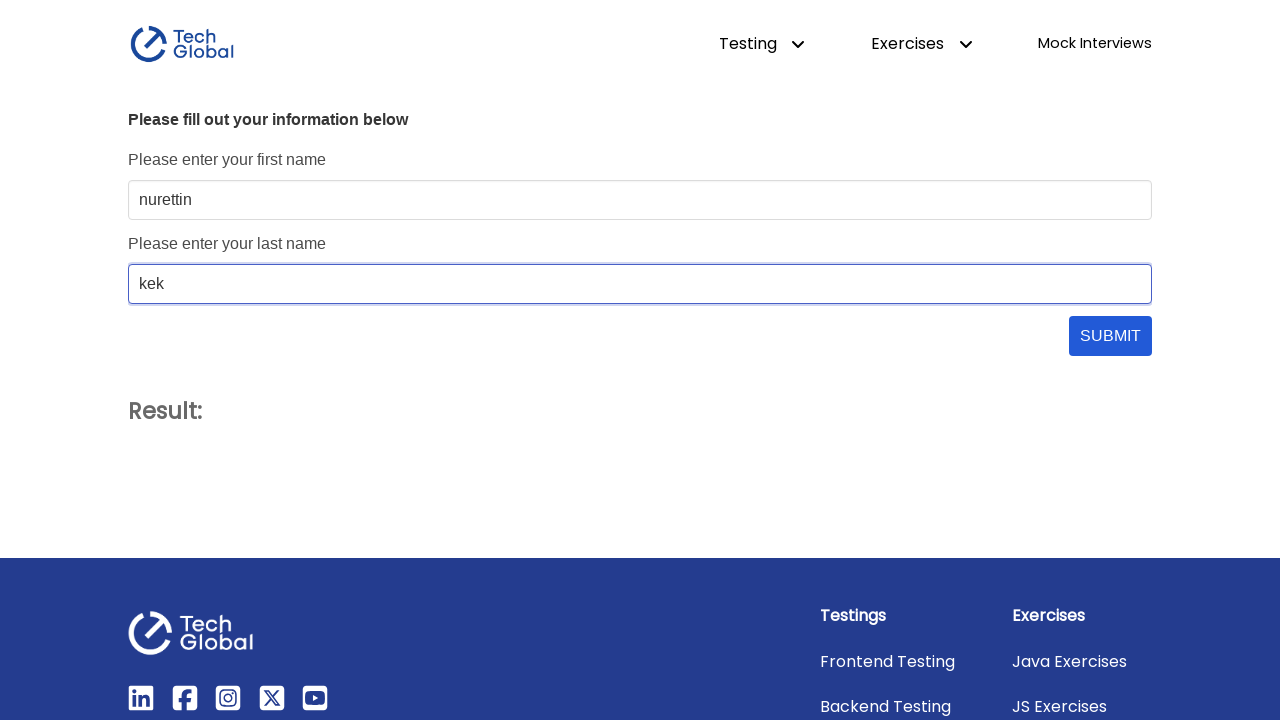

Clicked submit button in iframe at (1110, 336) on #submit
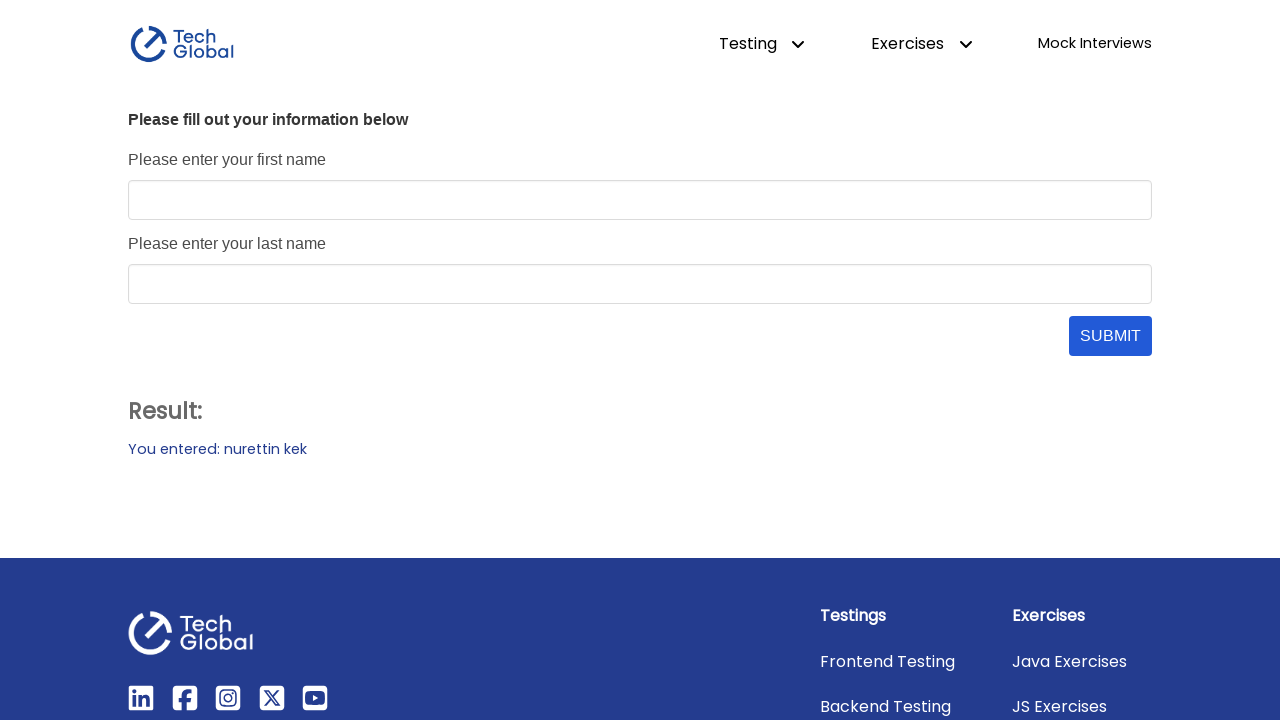

Located result element on main page
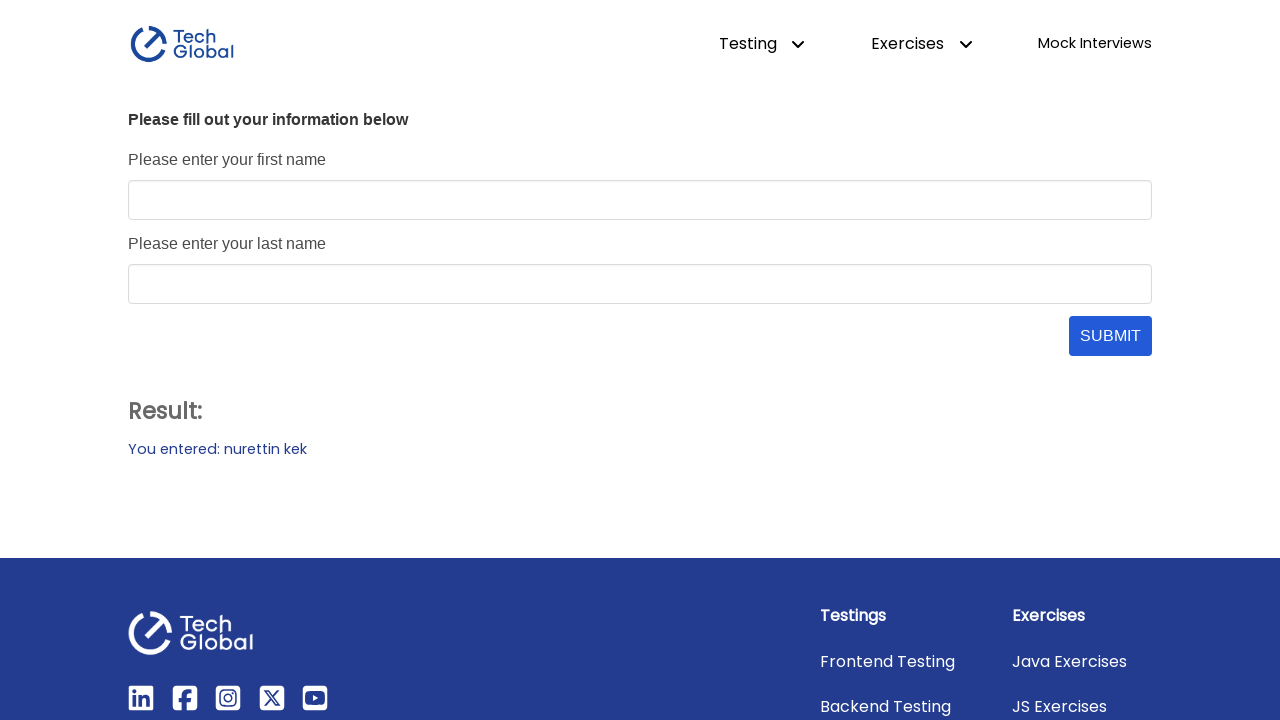

Verified result element is visible
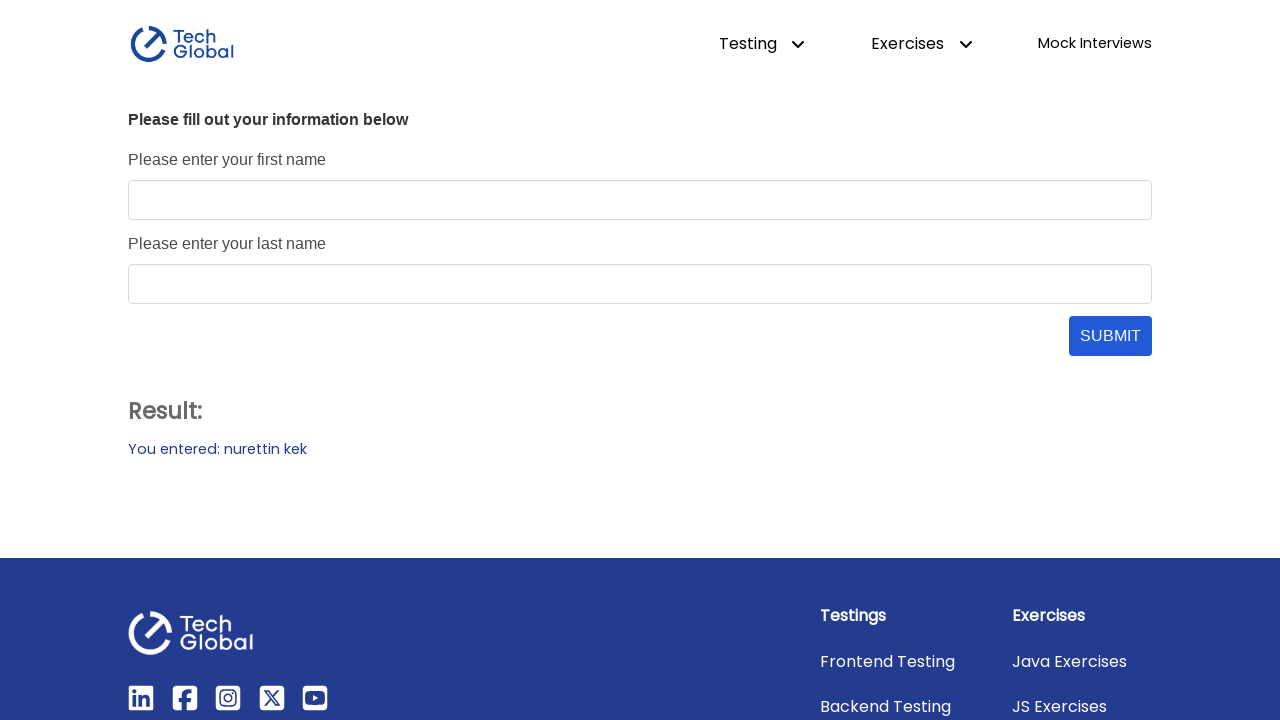

Verified result text matches expected output 'You entered: nurettin kek'
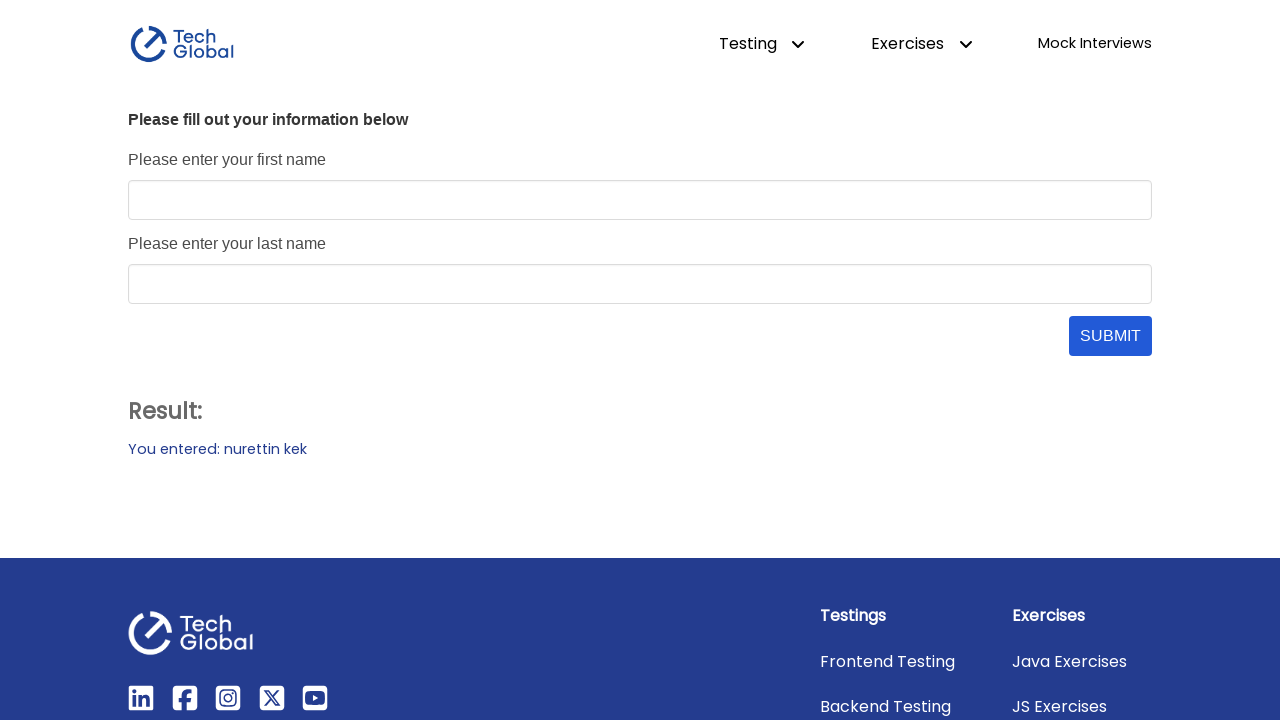

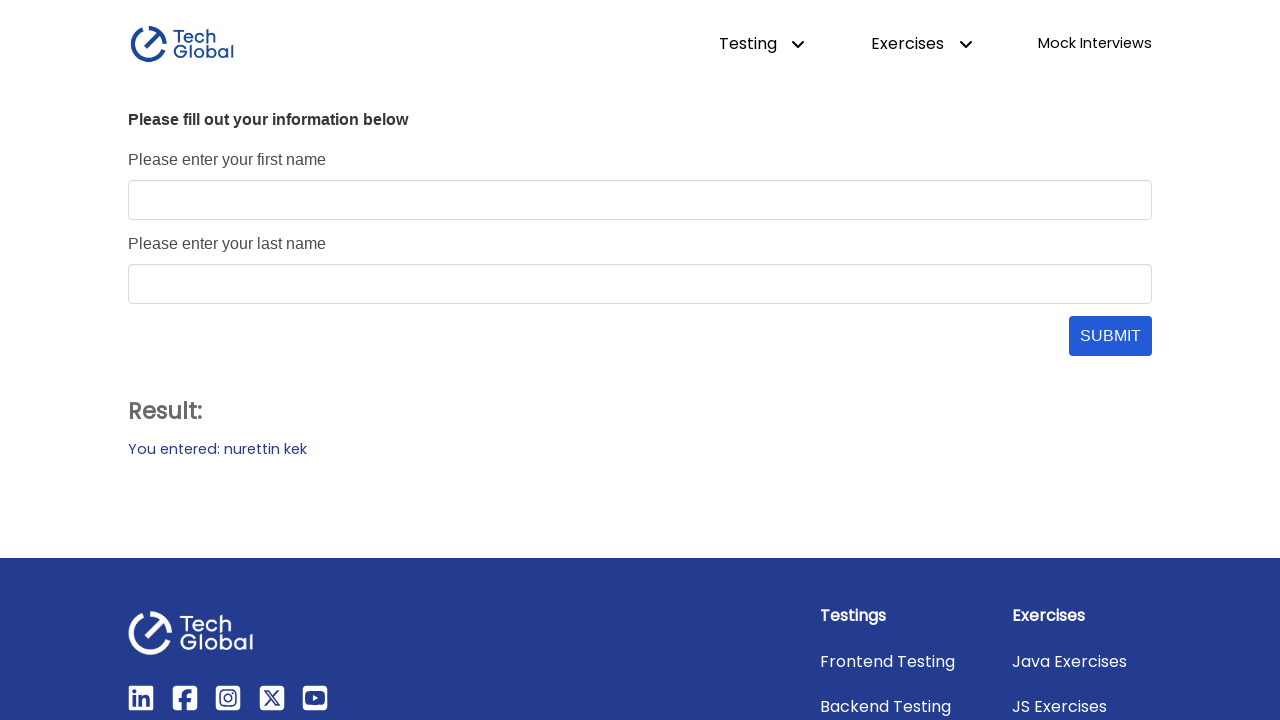